Tests that clicking Clear completed removes completed items from the list

Starting URL: https://demo.playwright.dev/todomvc

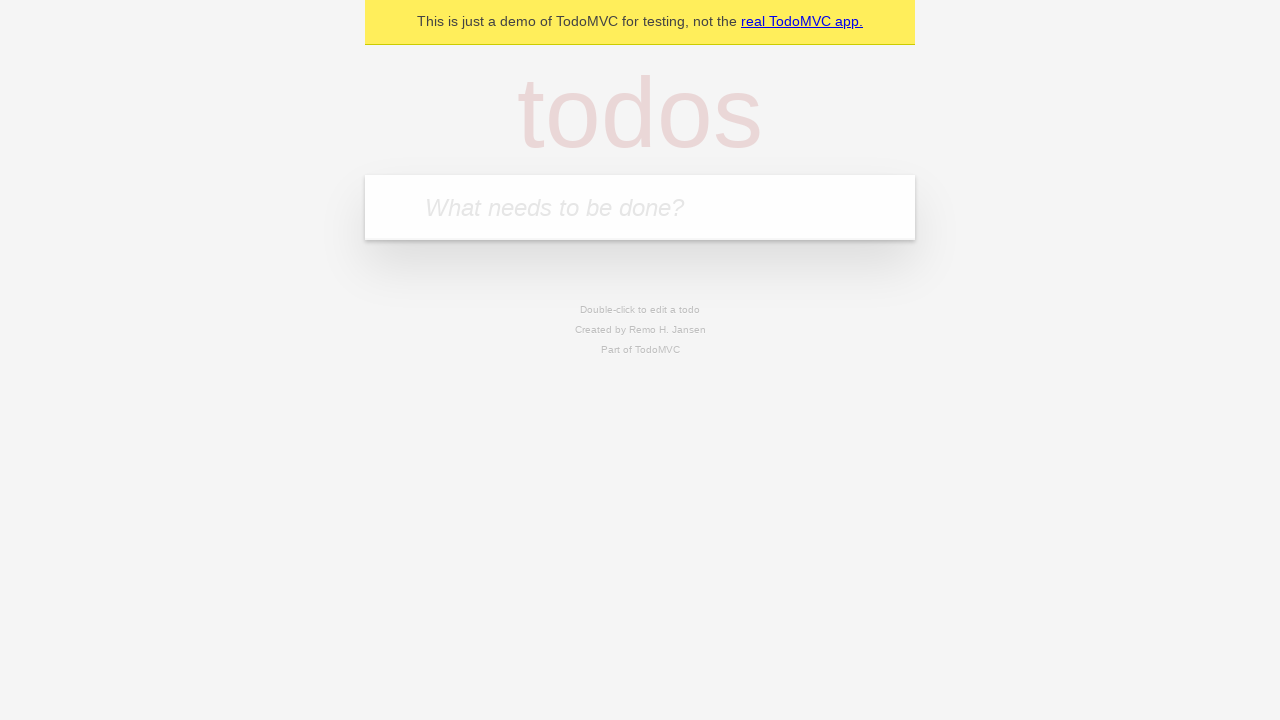

Filled todo input with 'buy some cheese' on internal:attr=[placeholder="What needs to be done?"i]
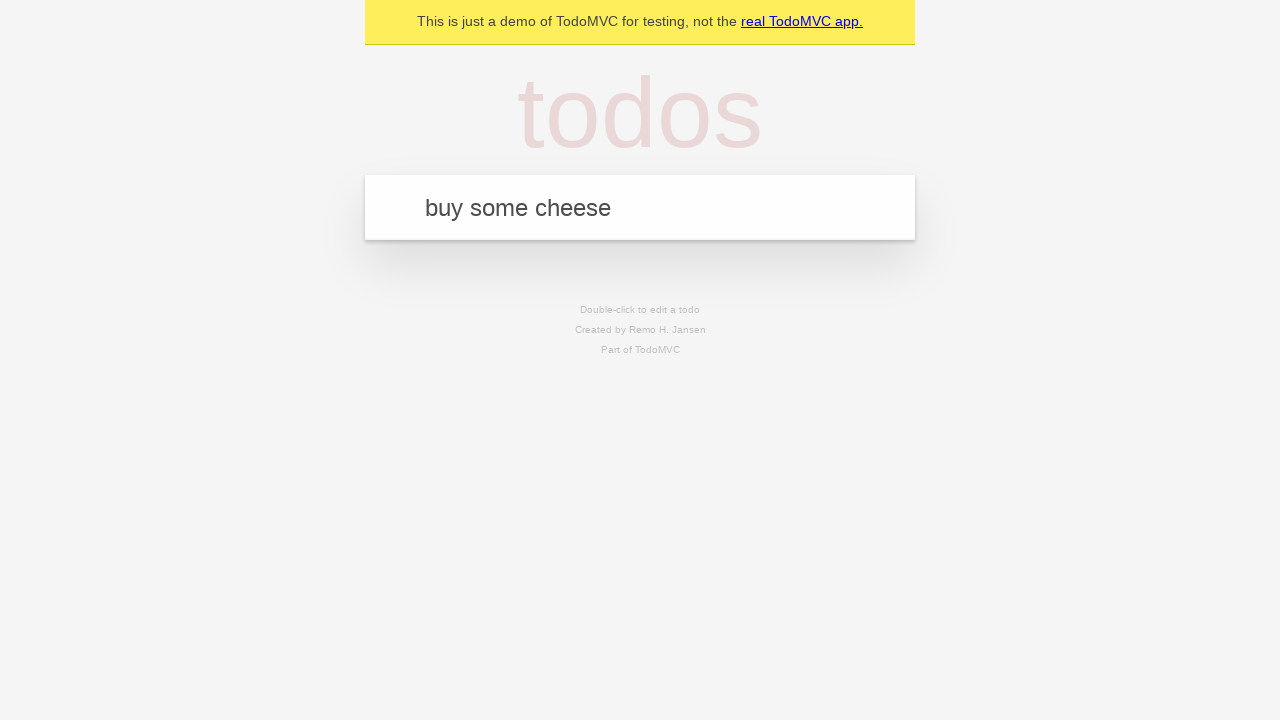

Pressed Enter to create todo 'buy some cheese' on internal:attr=[placeholder="What needs to be done?"i]
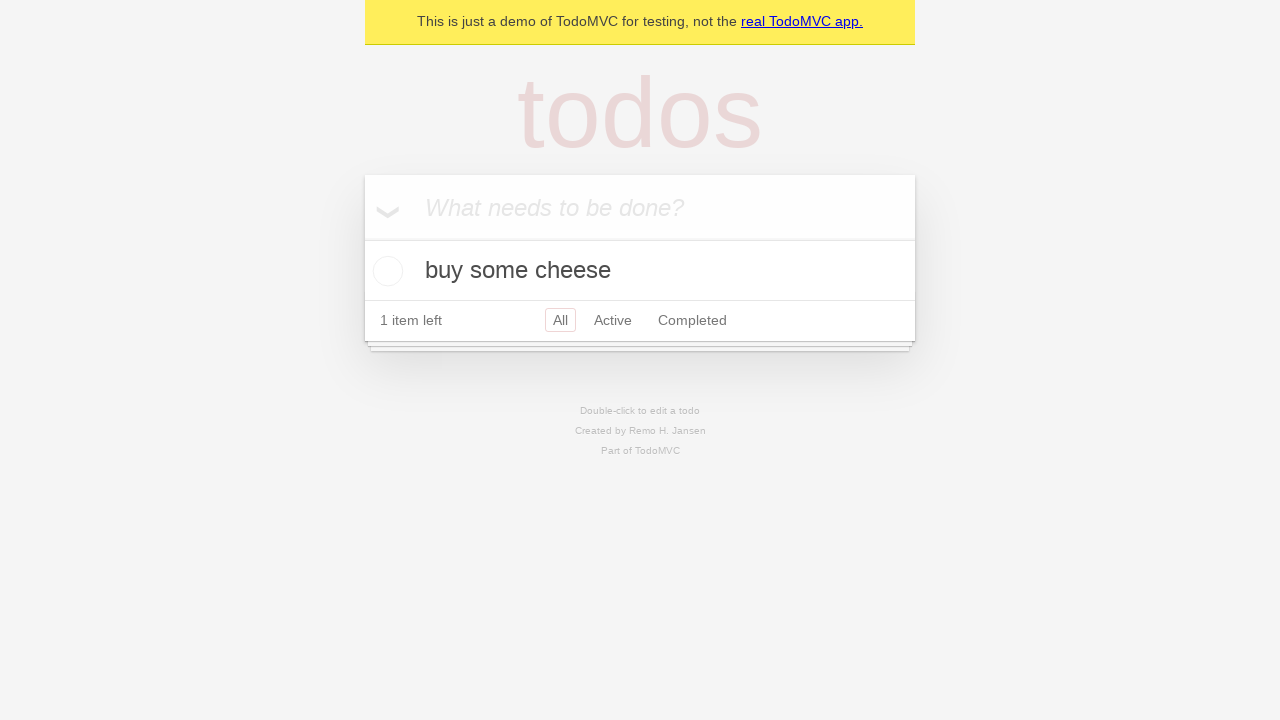

Filled todo input with 'feed the cat' on internal:attr=[placeholder="What needs to be done?"i]
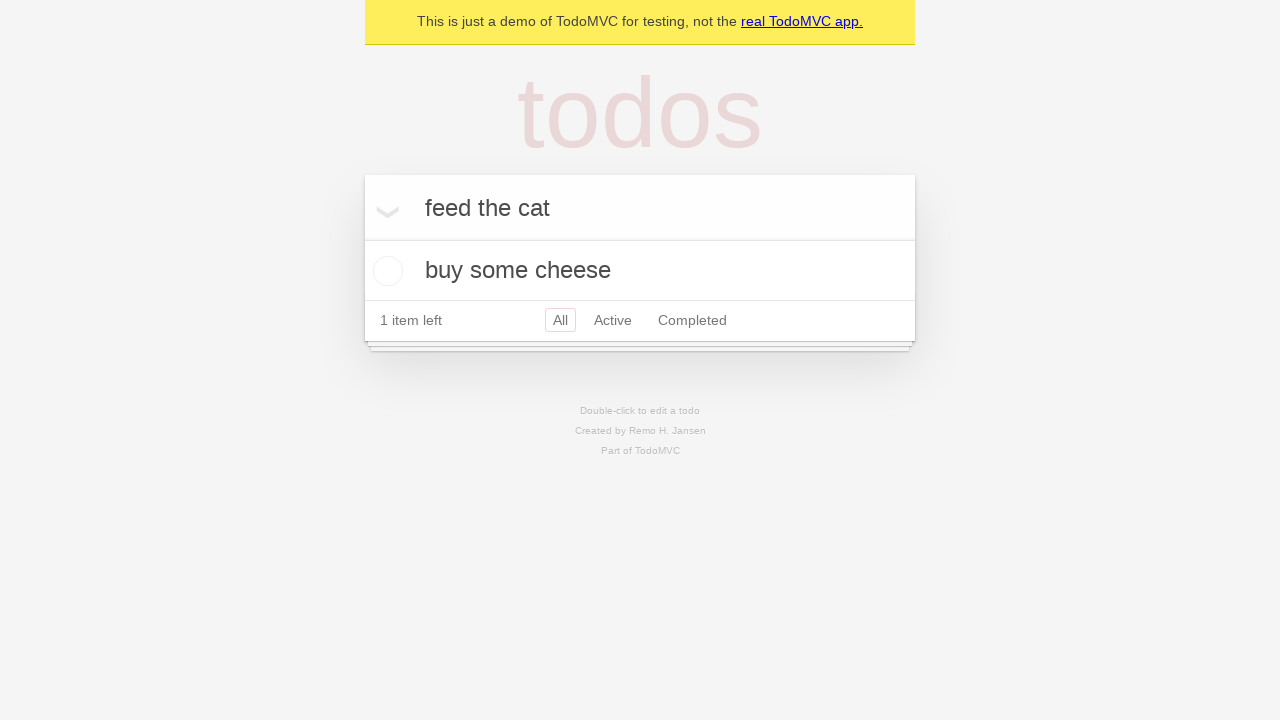

Pressed Enter to create todo 'feed the cat' on internal:attr=[placeholder="What needs to be done?"i]
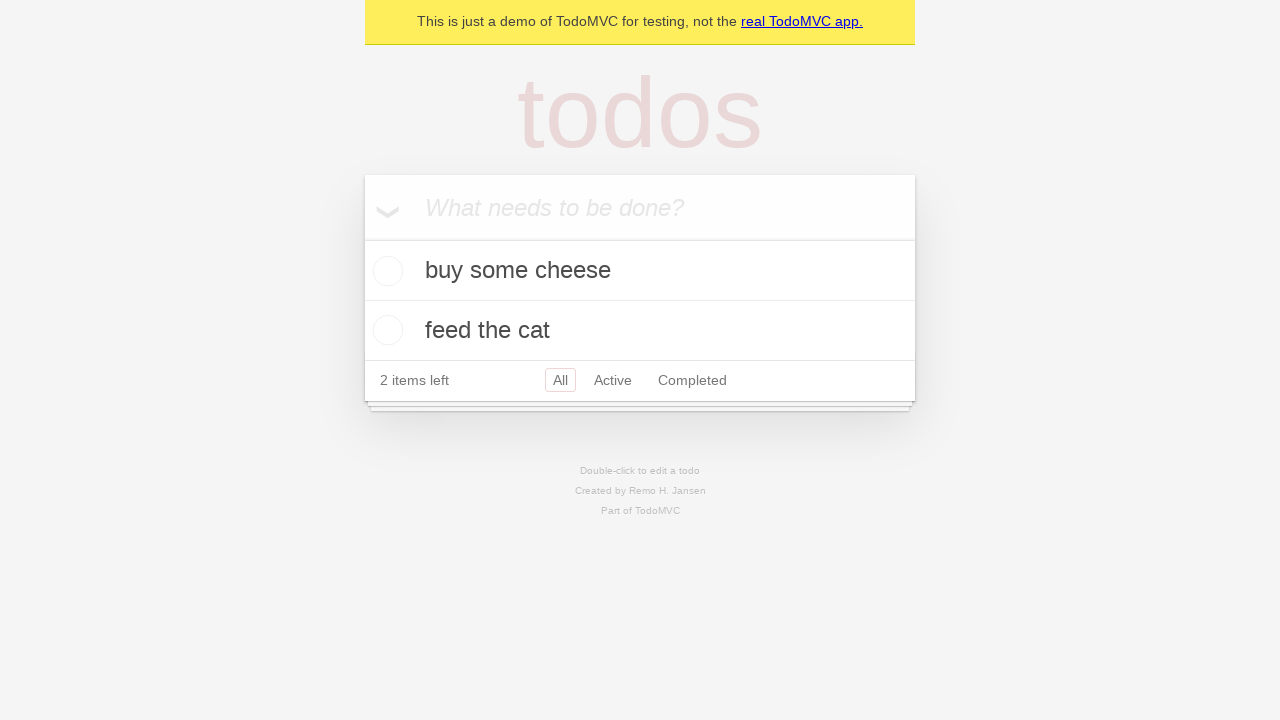

Filled todo input with 'book a doctors appointment' on internal:attr=[placeholder="What needs to be done?"i]
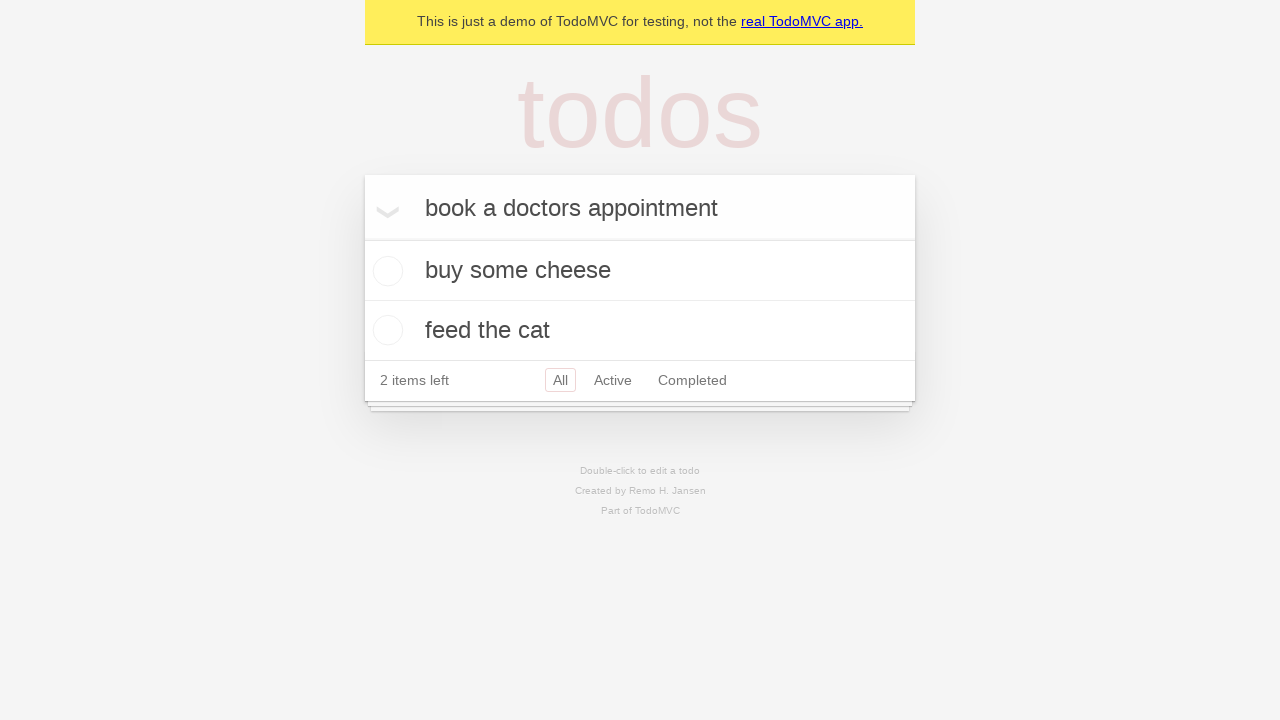

Pressed Enter to create todo 'book a doctors appointment' on internal:attr=[placeholder="What needs to be done?"i]
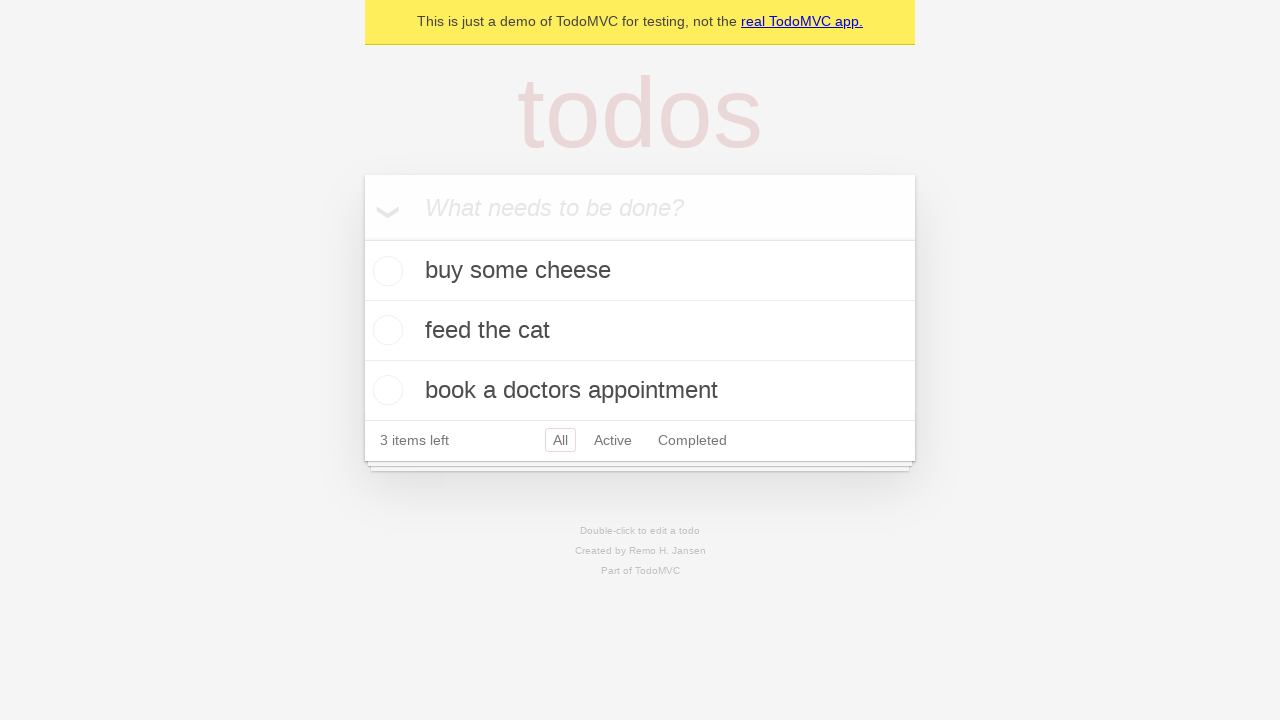

All 3 todos have been created
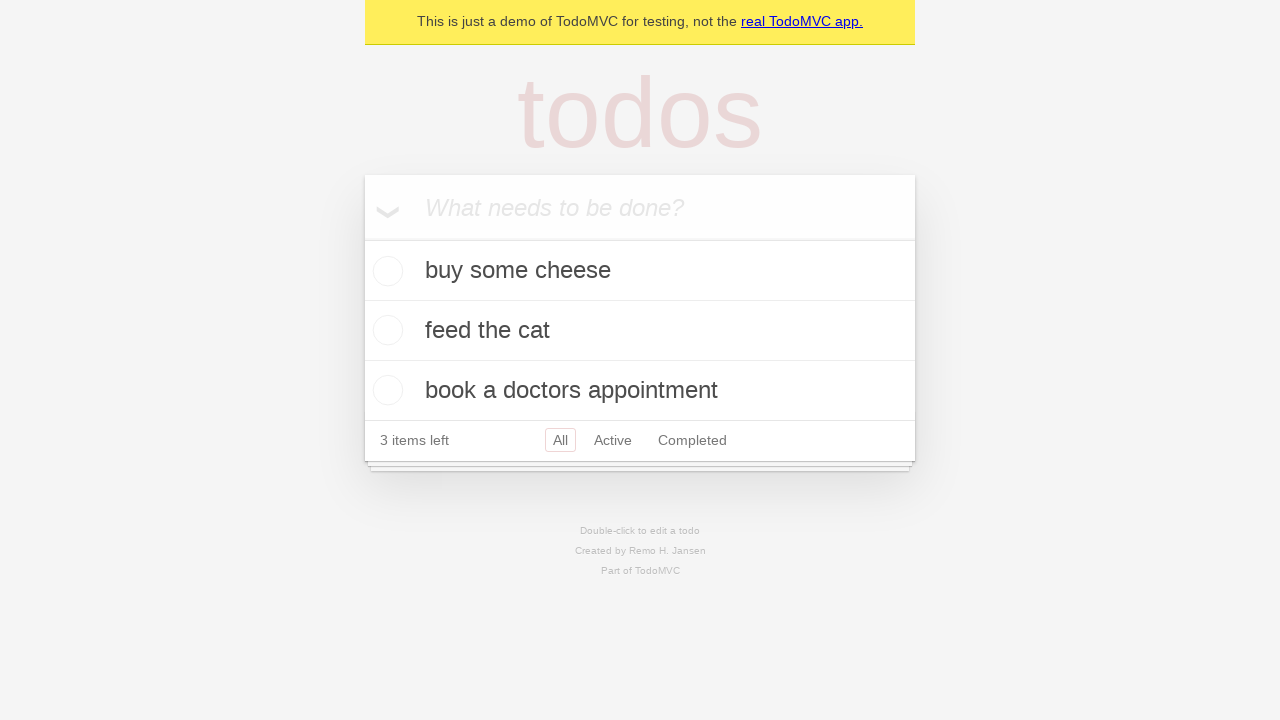

Checked the second todo item (feed the cat) at (385, 330) on internal:testid=[data-testid="todo-item"s] >> nth=1 >> internal:role=checkbox
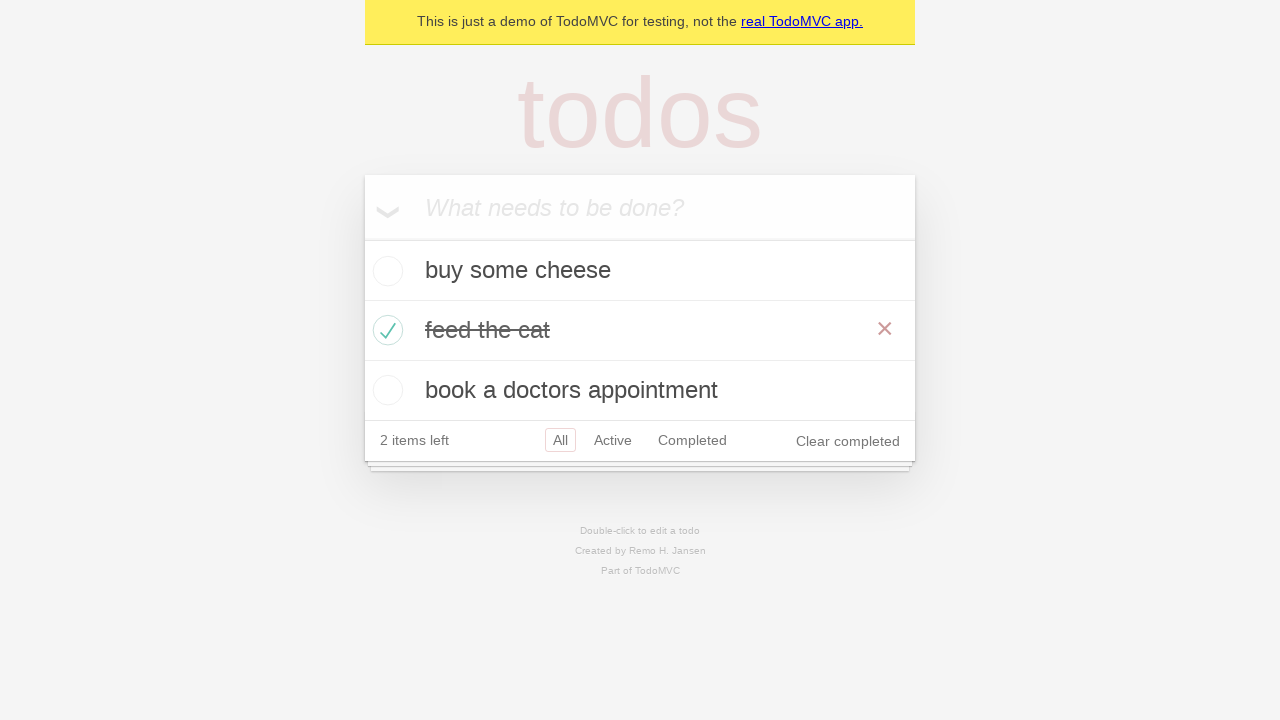

Clicked 'Clear completed' button at (848, 441) on internal:role=button[name="Clear completed"i]
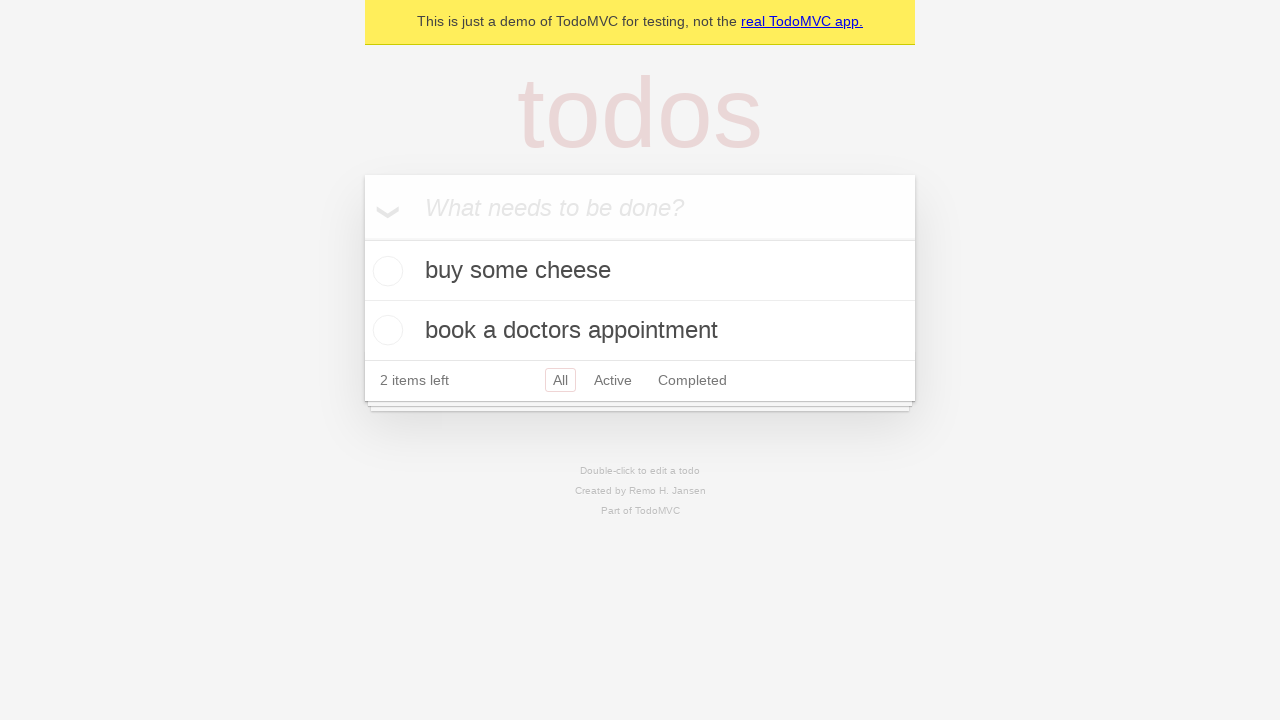

Completed item removed, 2 todos remain
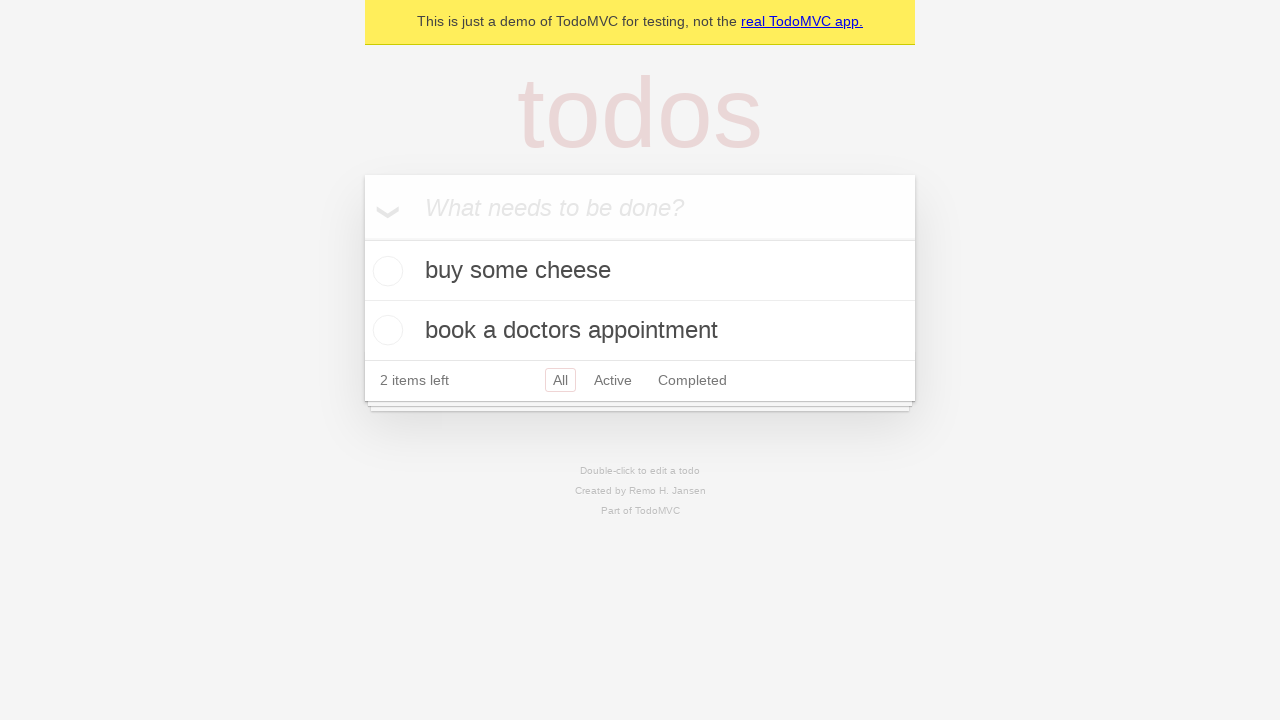

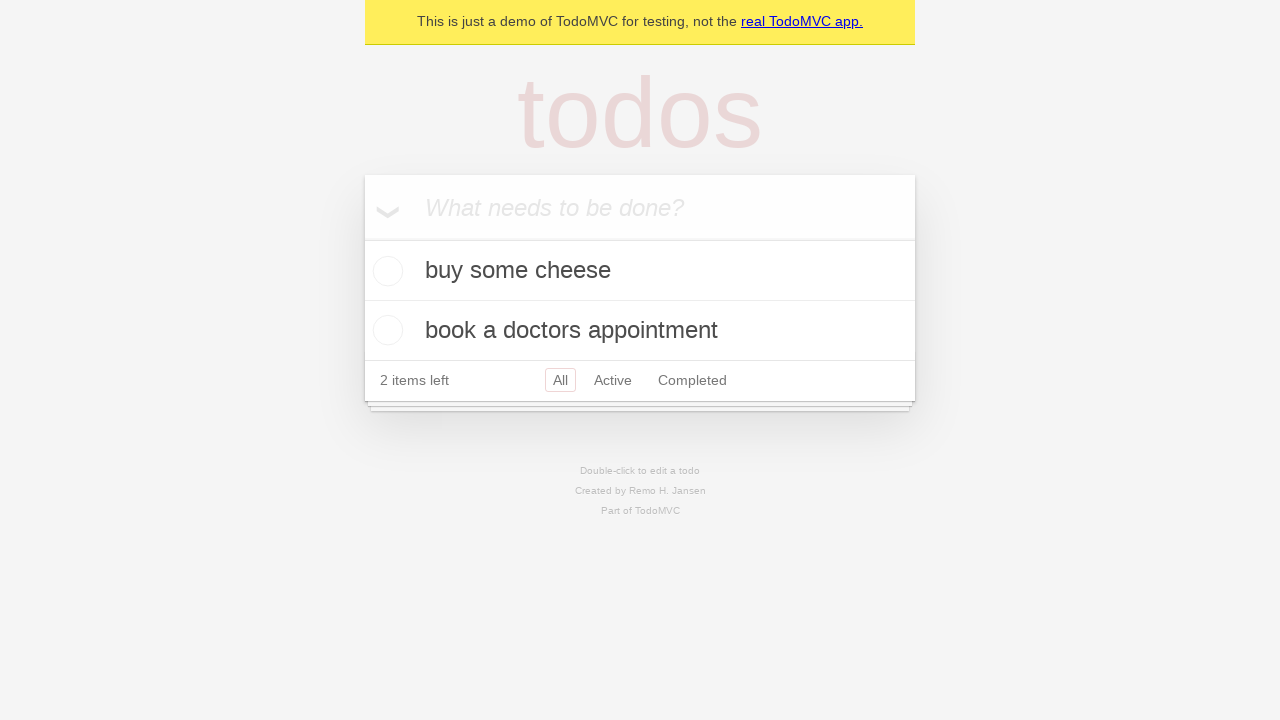